Tests that clicking the Due column header twice sorts the numeric values in descending order.

Starting URL: http://the-internet.herokuapp.com/tables

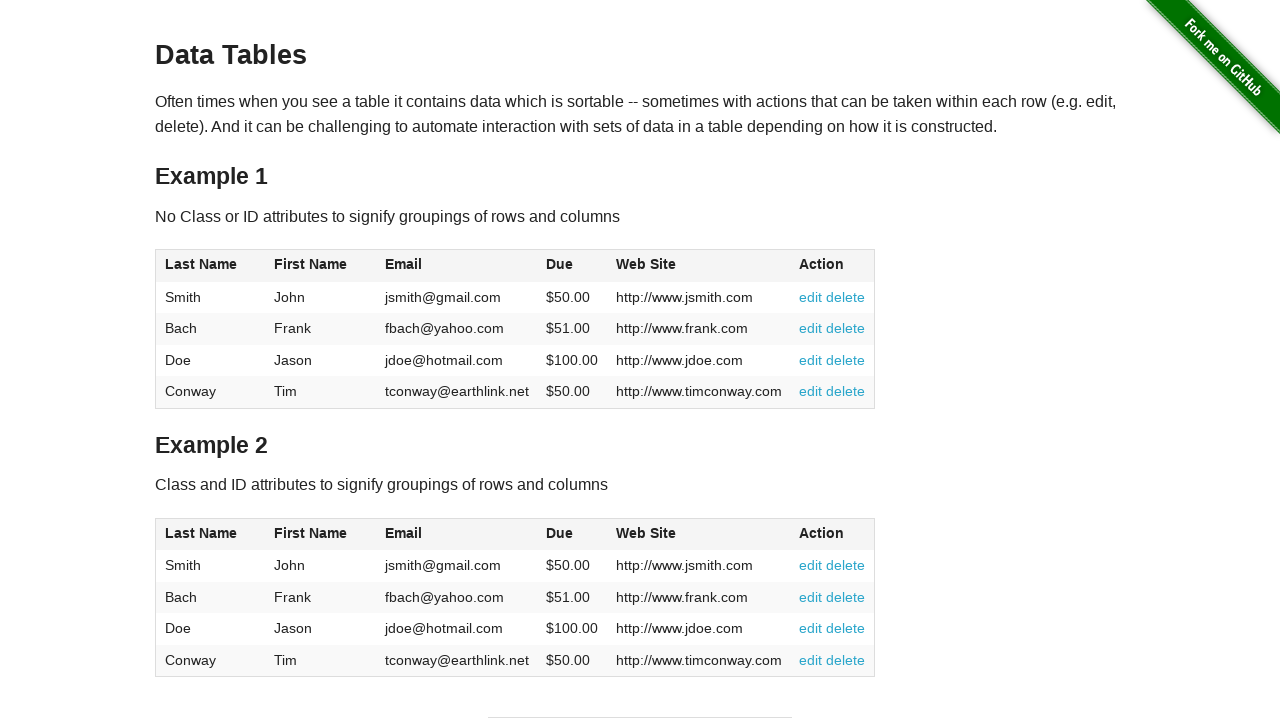

Clicked Due column header first time to sort ascending at (572, 266) on #table1 thead tr th:nth-of-type(4)
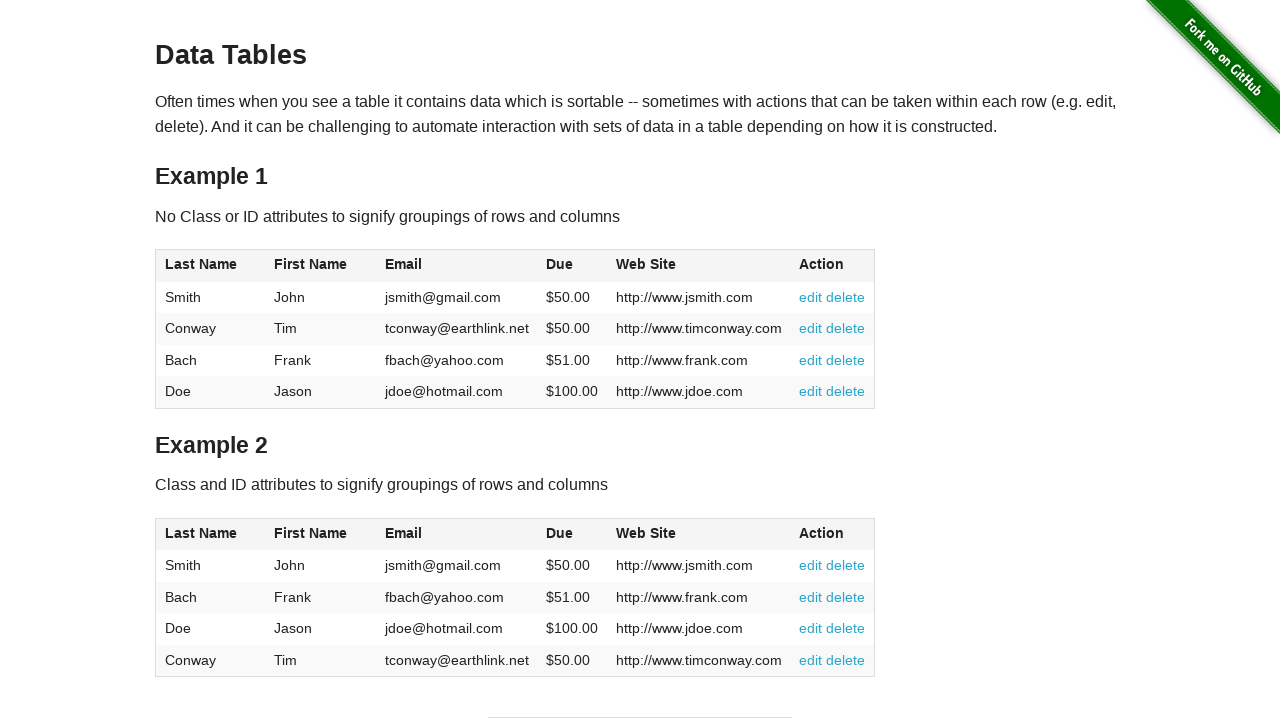

Clicked Due column header second time to sort descending at (572, 266) on #table1 thead tr th:nth-of-type(4)
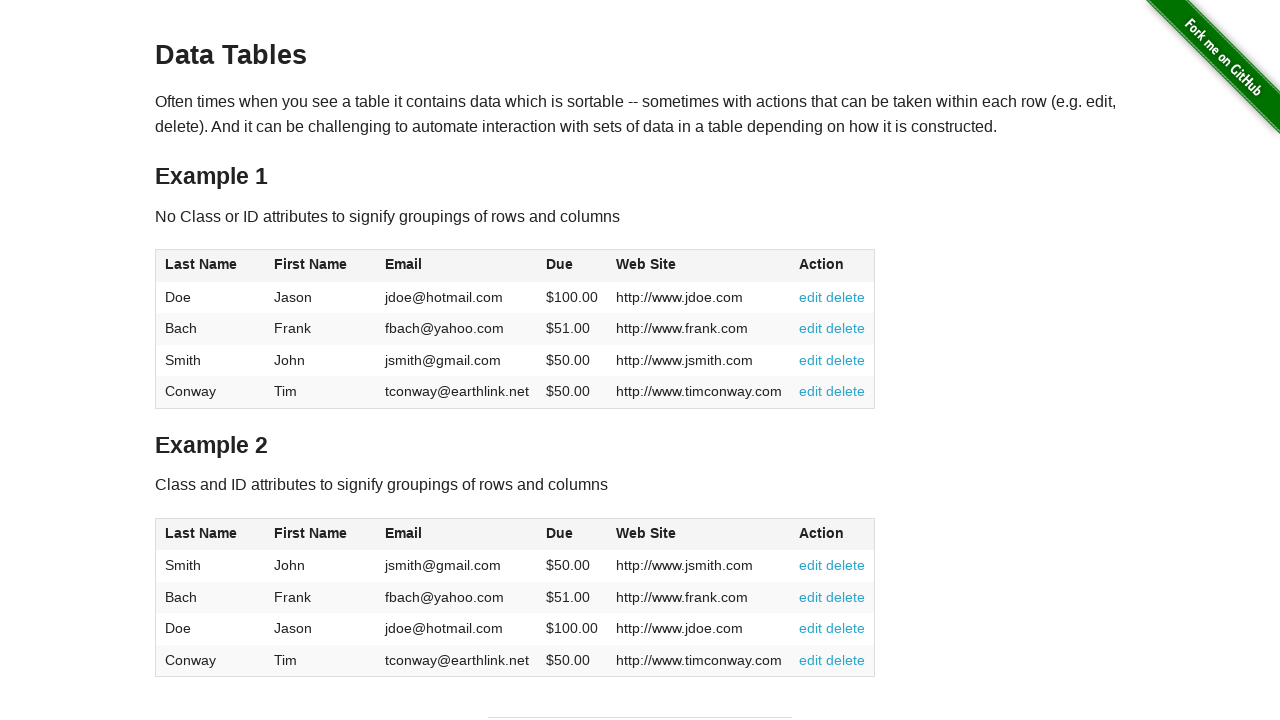

Waited for table to be sorted and verified Due column is present
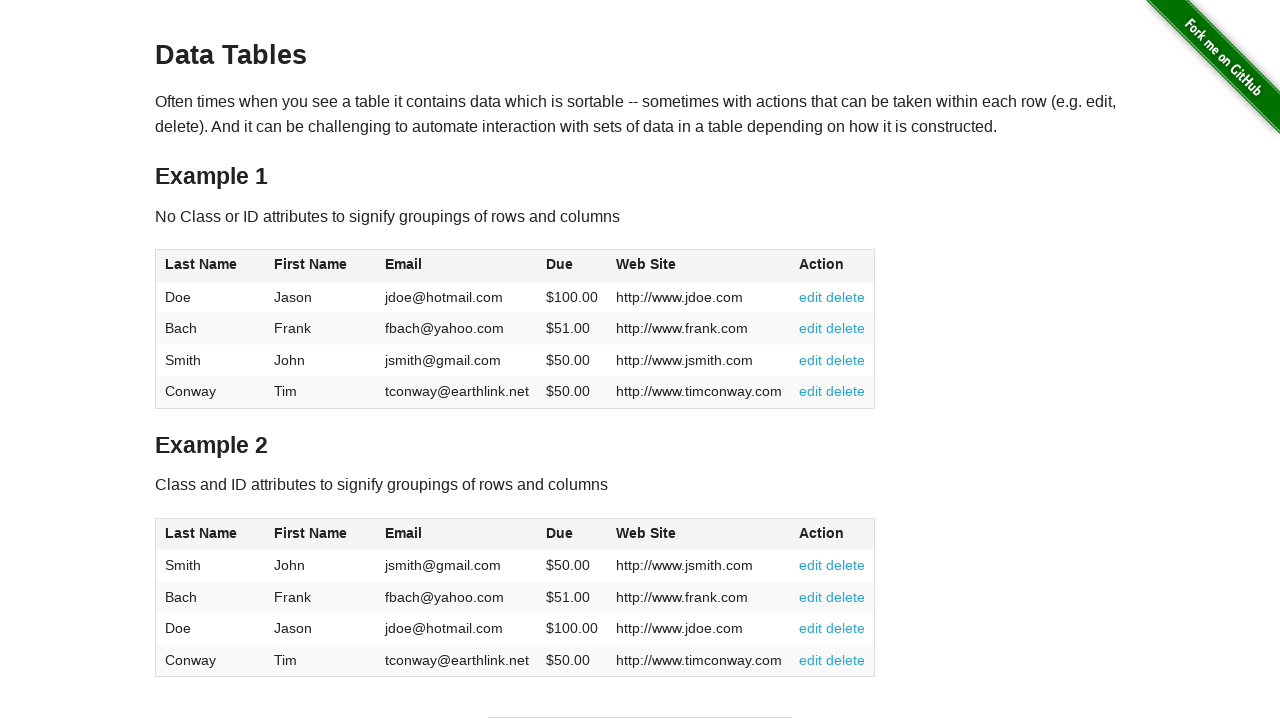

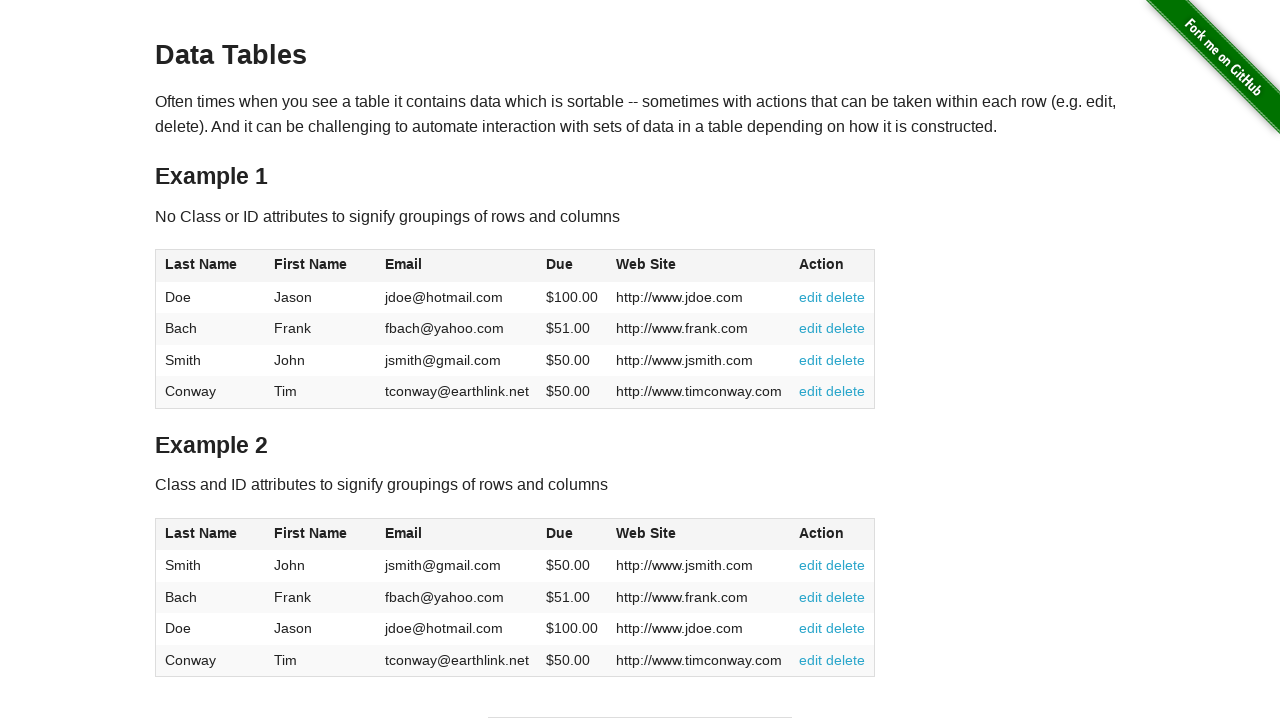